Tests navigation on Yahoo Japan by clicking through various menu links including Sports, Domestic news, and Premium sections

Starting URL: https://www.yahoo.co.jp/

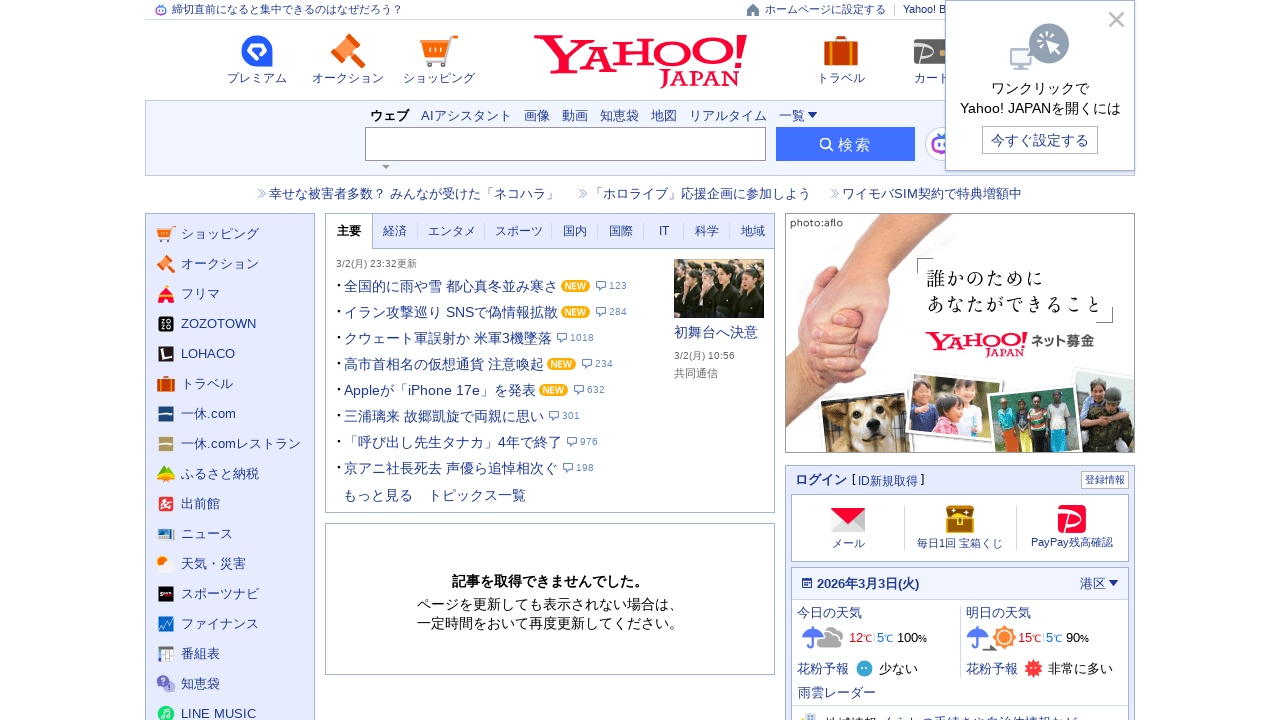

Clicked search box for the first time at (566, 144) on internal:role=searchbox[name="検索したいキーワードを入力してください"i]
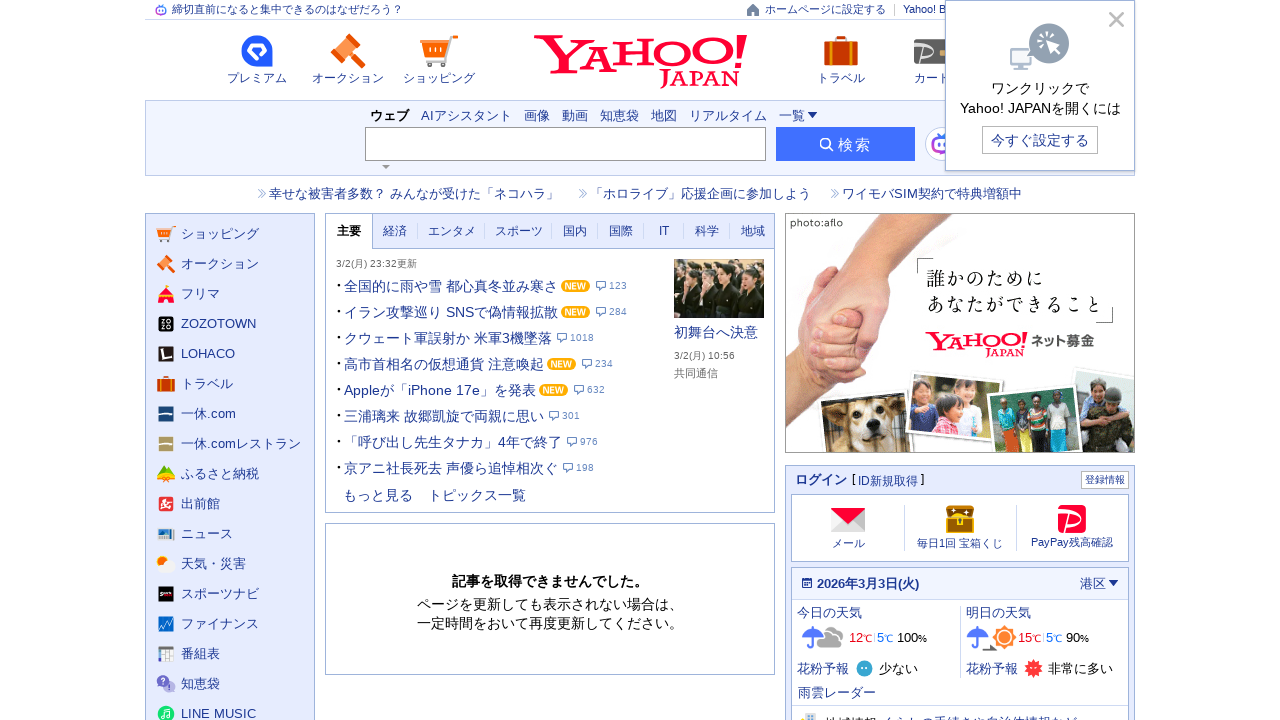

Clicked search box for the second time at (566, 144) on internal:role=searchbox[name="検索したいキーワードを入力してください"i]
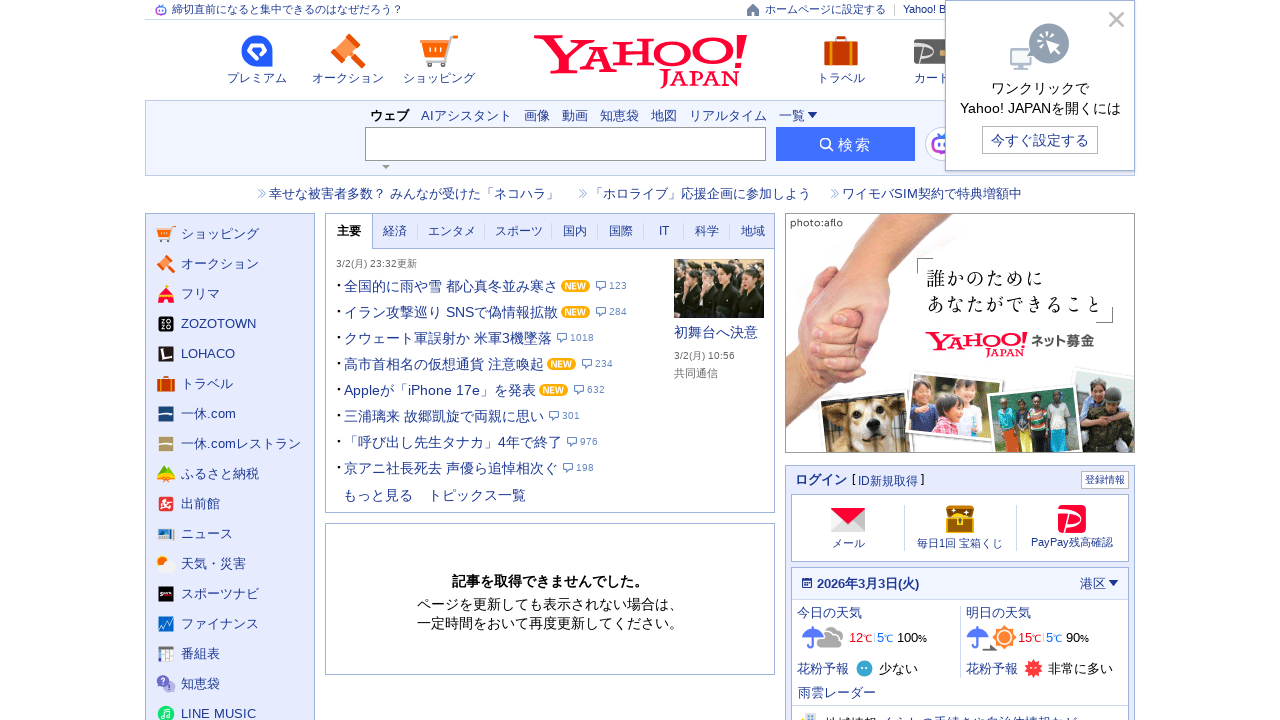

Clicked Sports menu link at (518, 231) on internal:role=link[name="スポーツ"s]
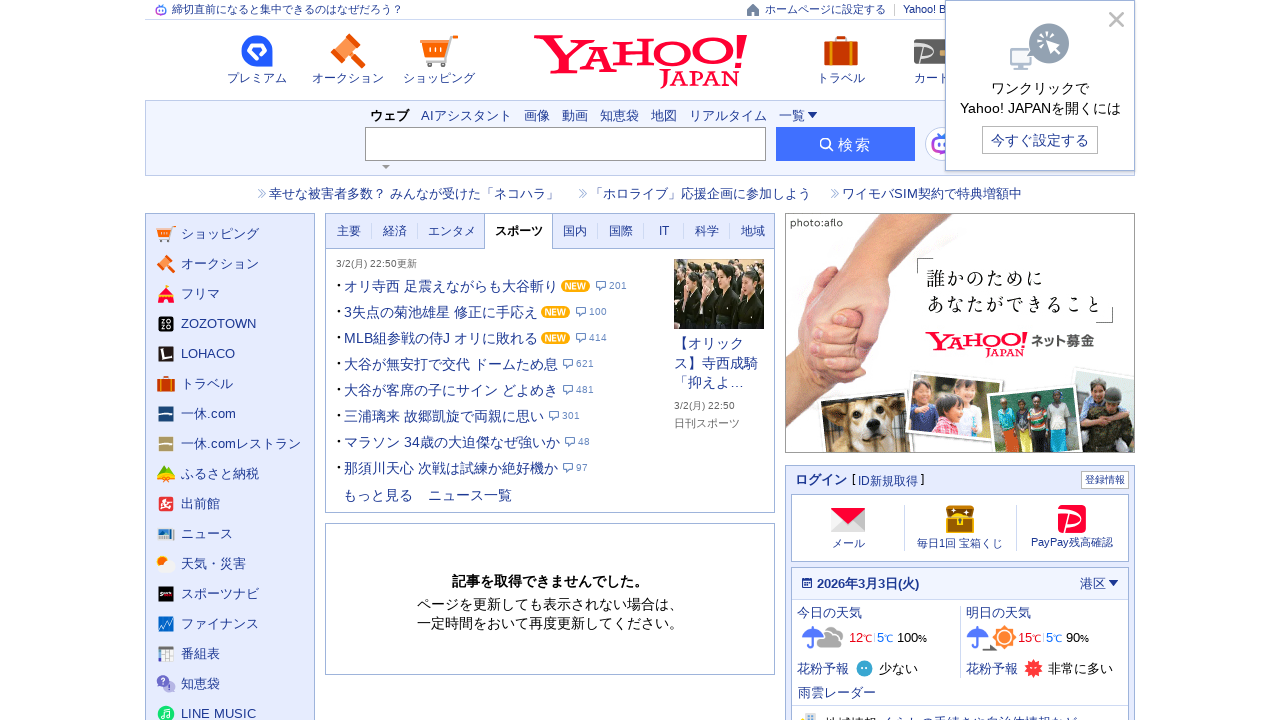

Clicked Domestic news menu link at (575, 231) on internal:role=link[name="国内"i]
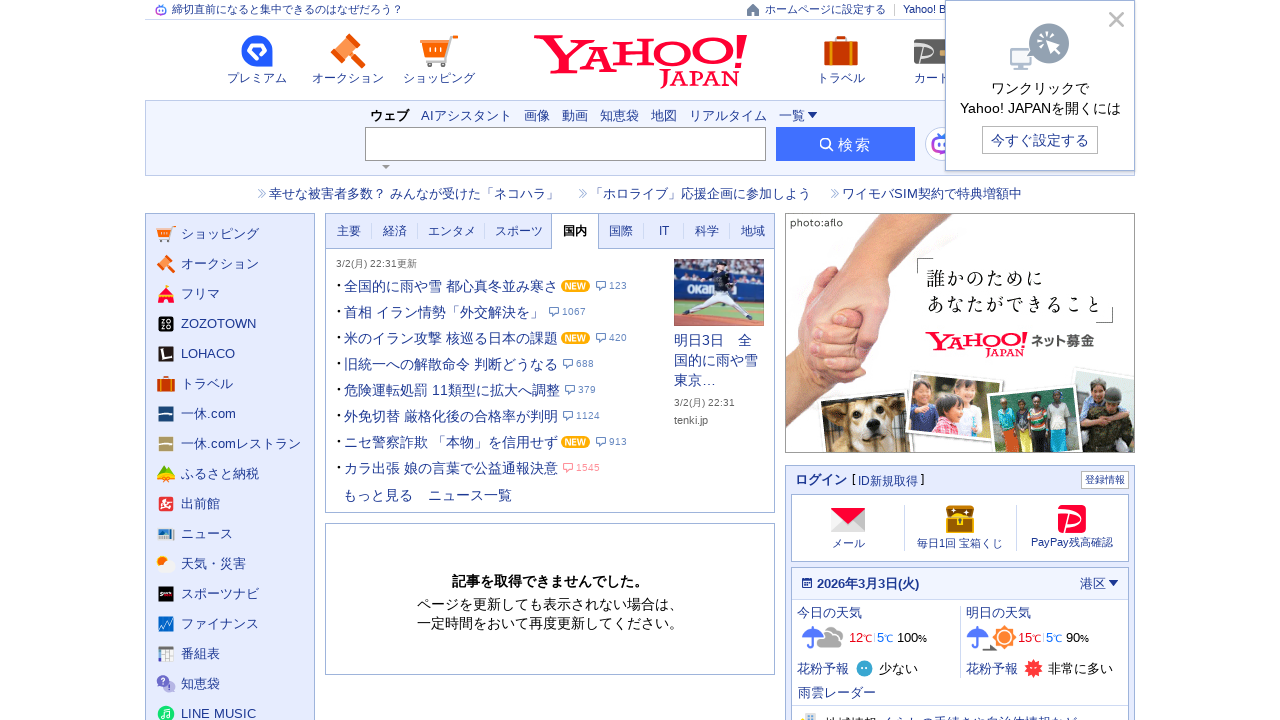

Clicked Premium section link at (257, 58) on internal:role=link[name="プレミアムへ遷移する"s]
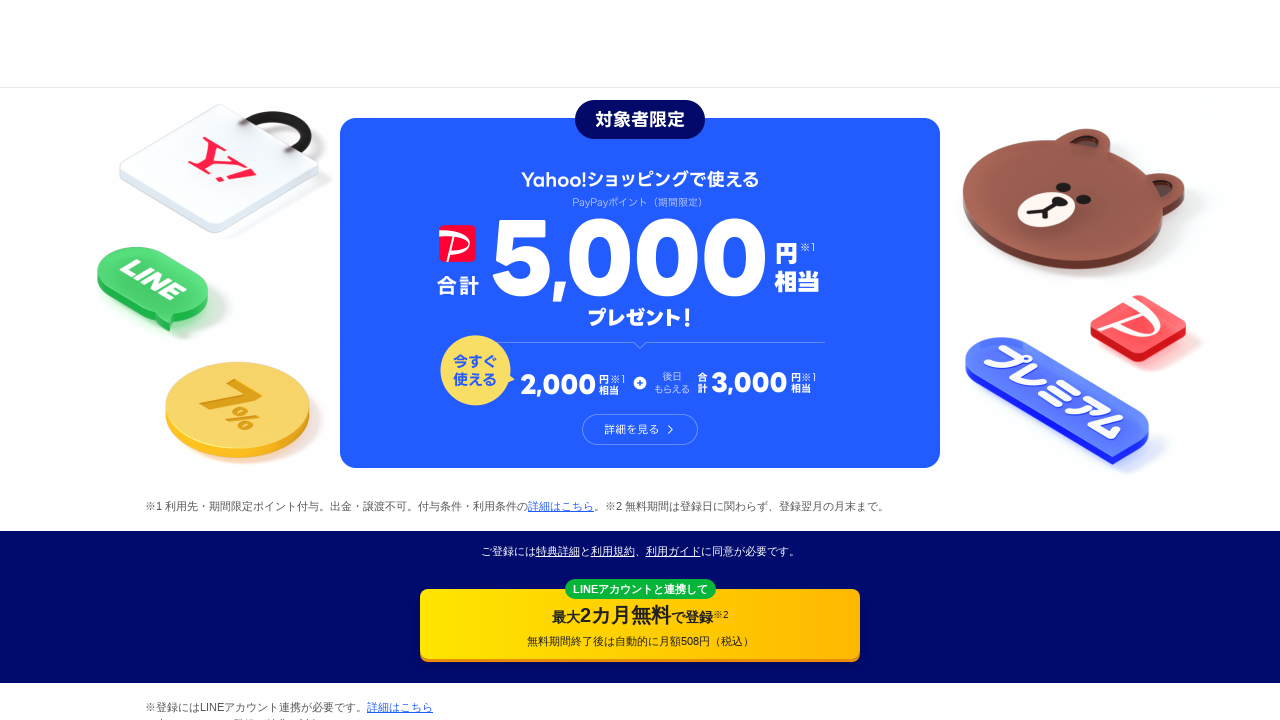

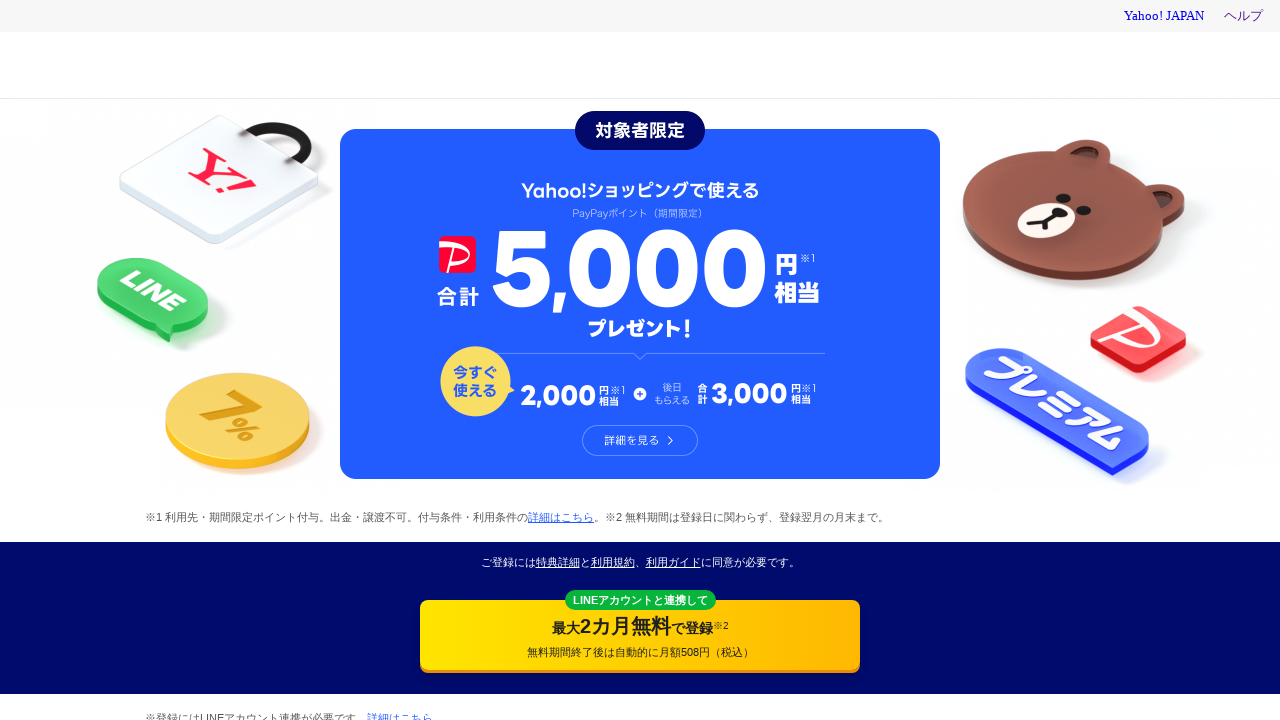